Tests dynamic loading by clicking Start button and waiting for "Hello World!" text to appear

Starting URL: https://the-internet.herokuapp.com/dynamic_loading/1

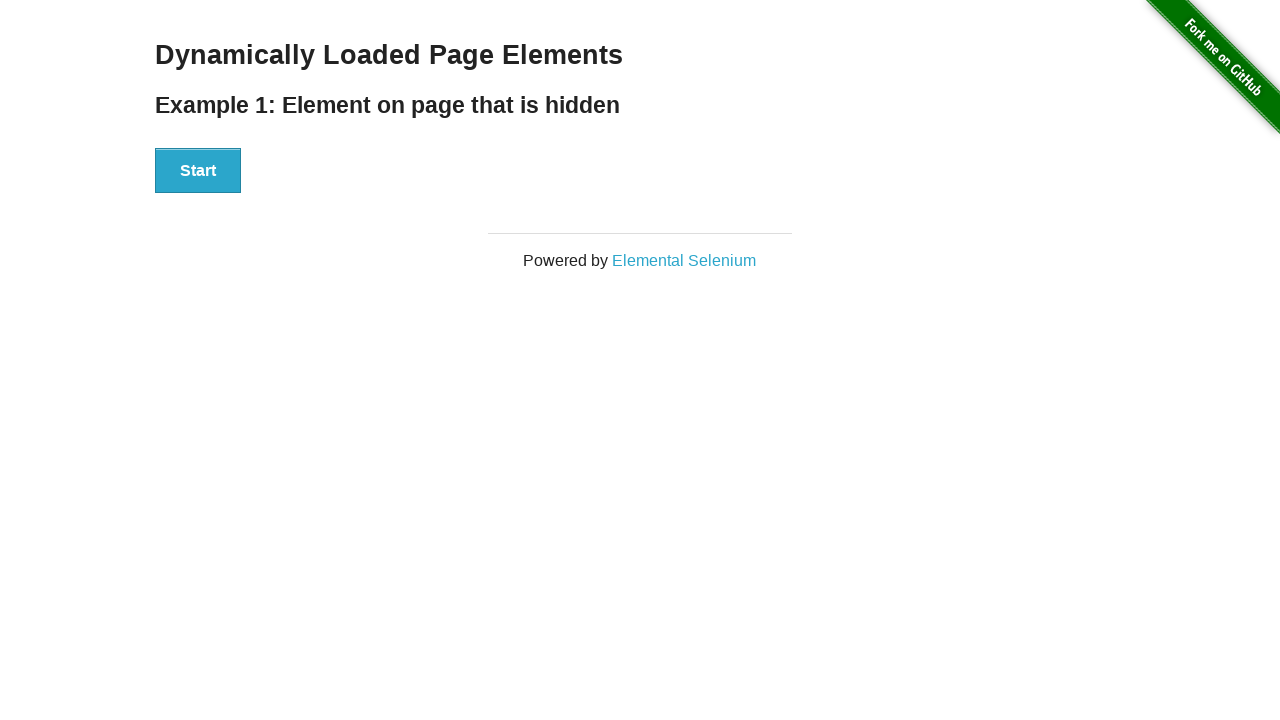

Clicked Start button to trigger dynamic loading at (198, 171) on xpath=//button[text()='Start']
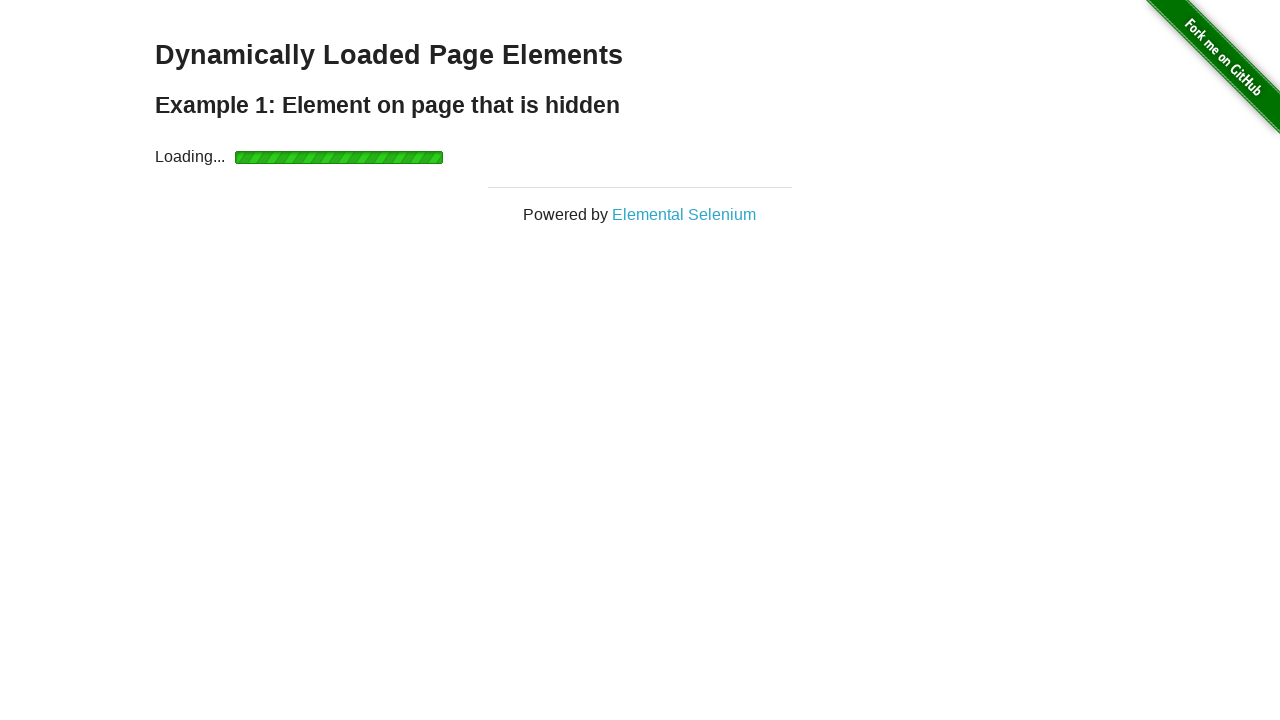

Waited for 'Hello World!' text to appear and become visible
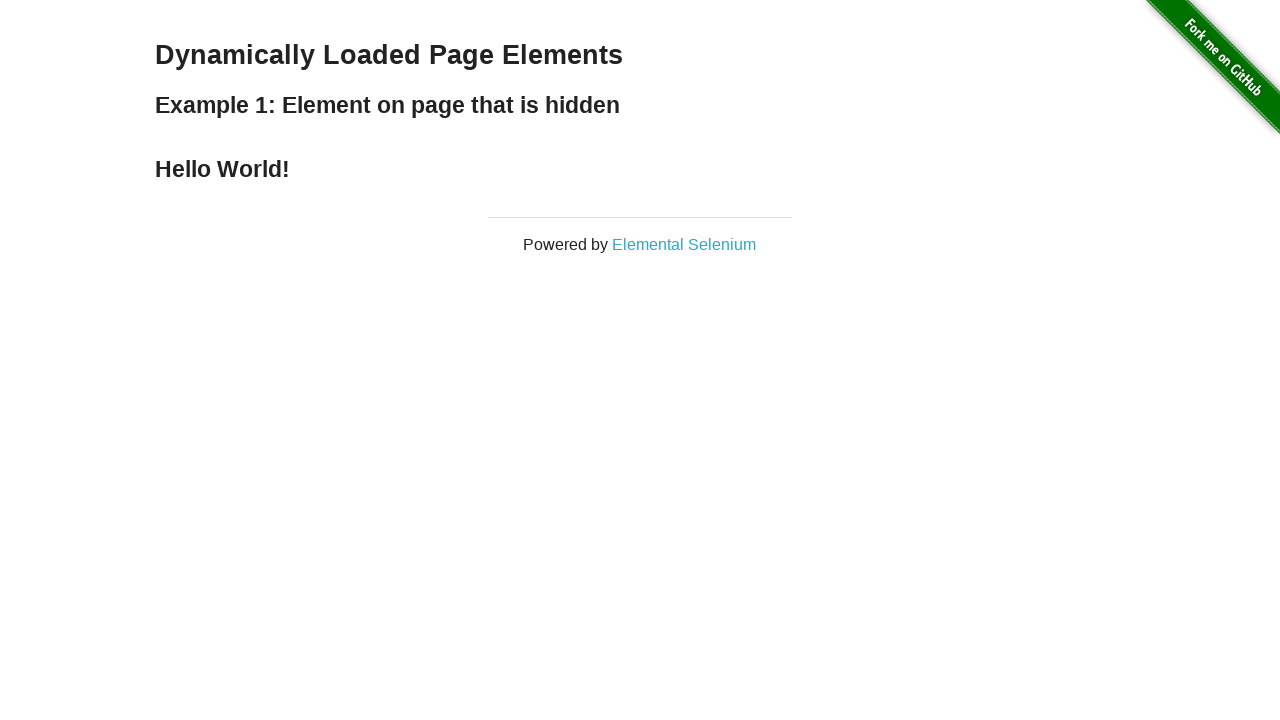

Located 'Hello World!' element
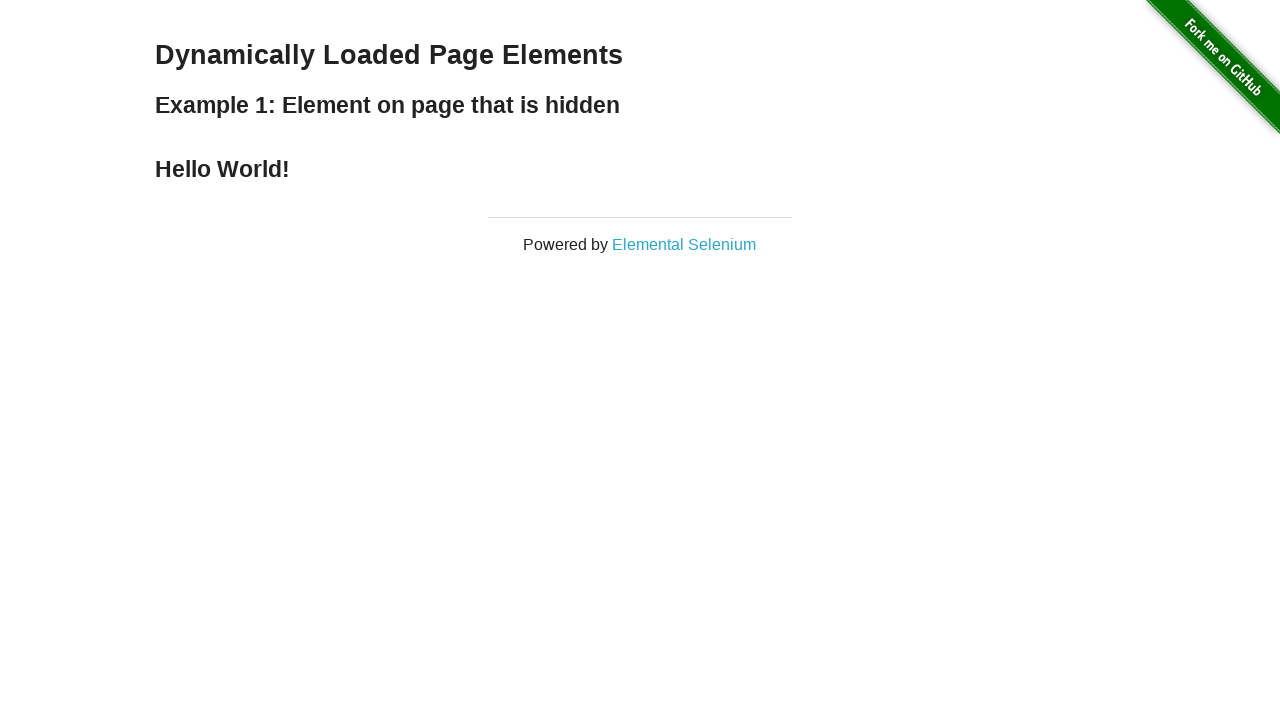

Verified 'Hello World!' text is visible
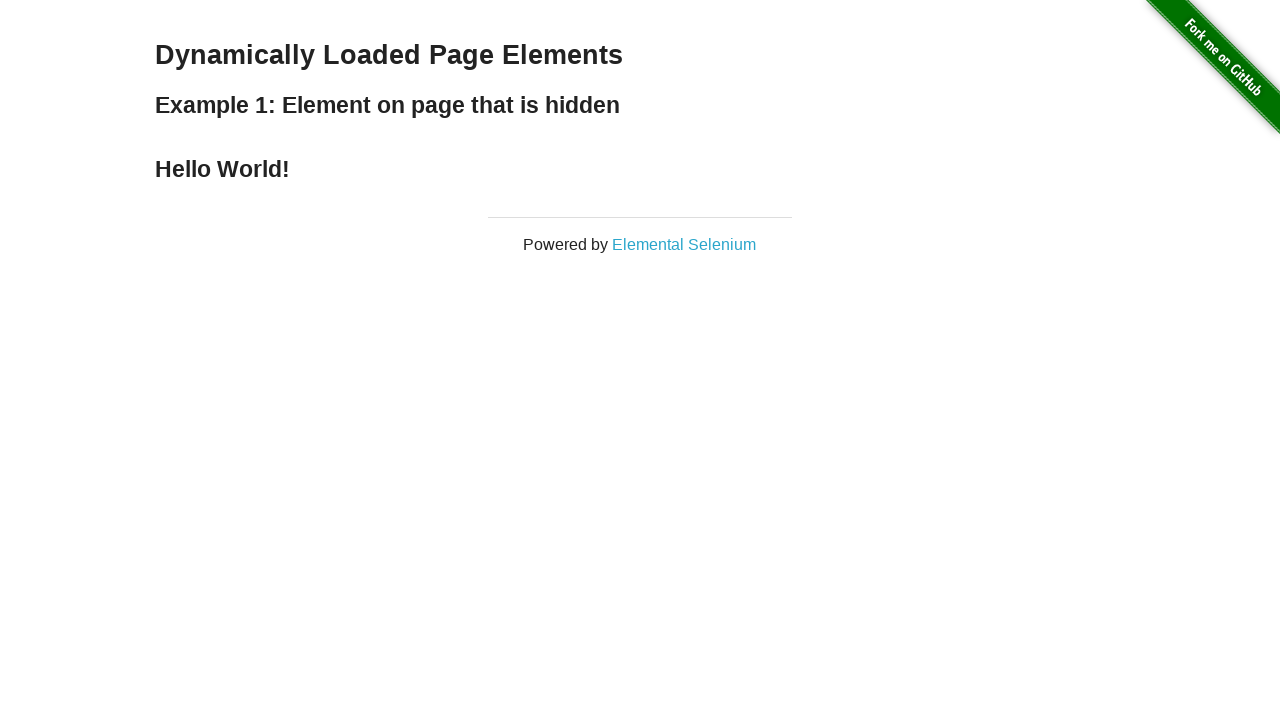

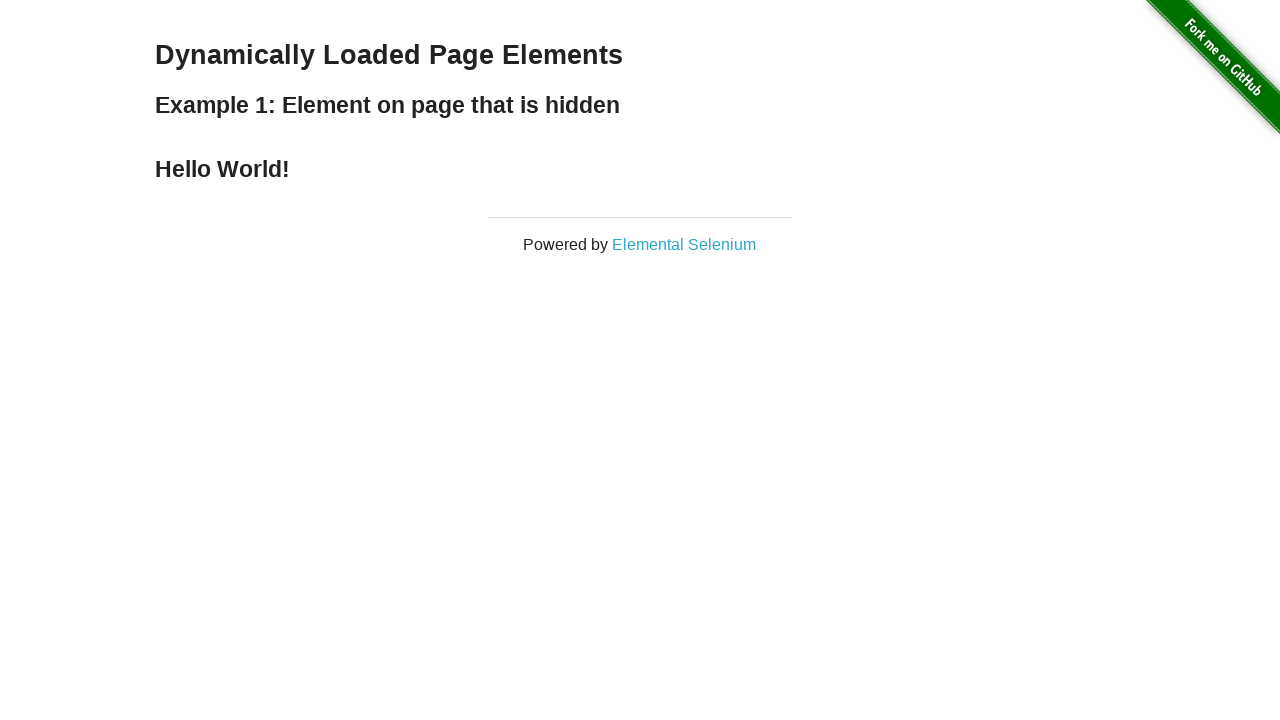